Tests radio button functionality by clicking the second radio button and verifying it is selected while the first is not.

Starting URL: https://seleniumbase.io/demo_page

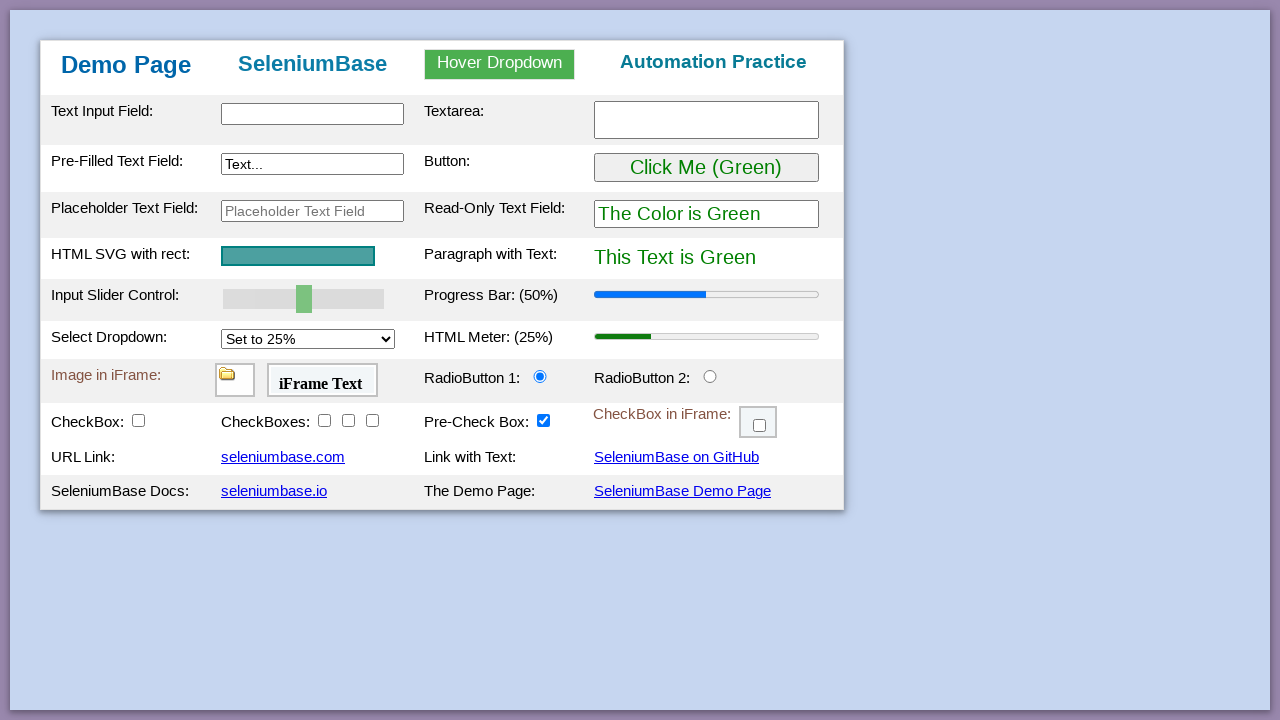

Waited for page to load - table body element found
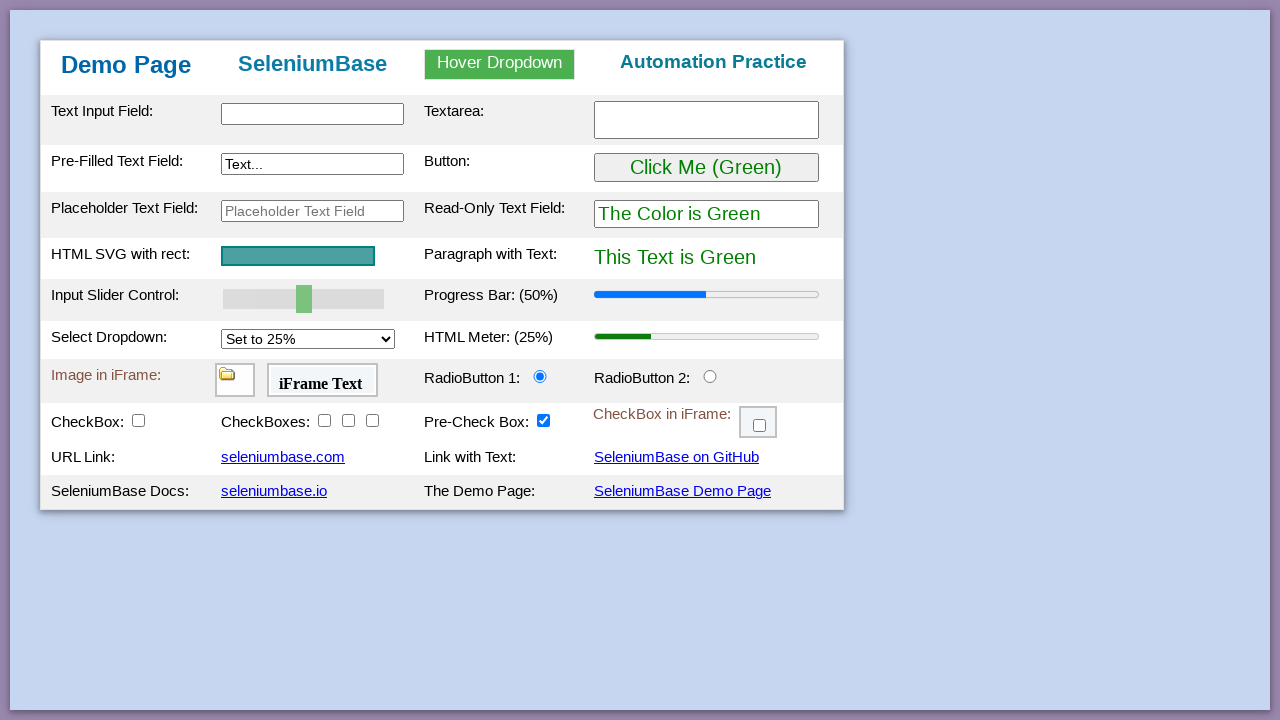

Clicked the second radio button at (710, 376) on #radioButton2
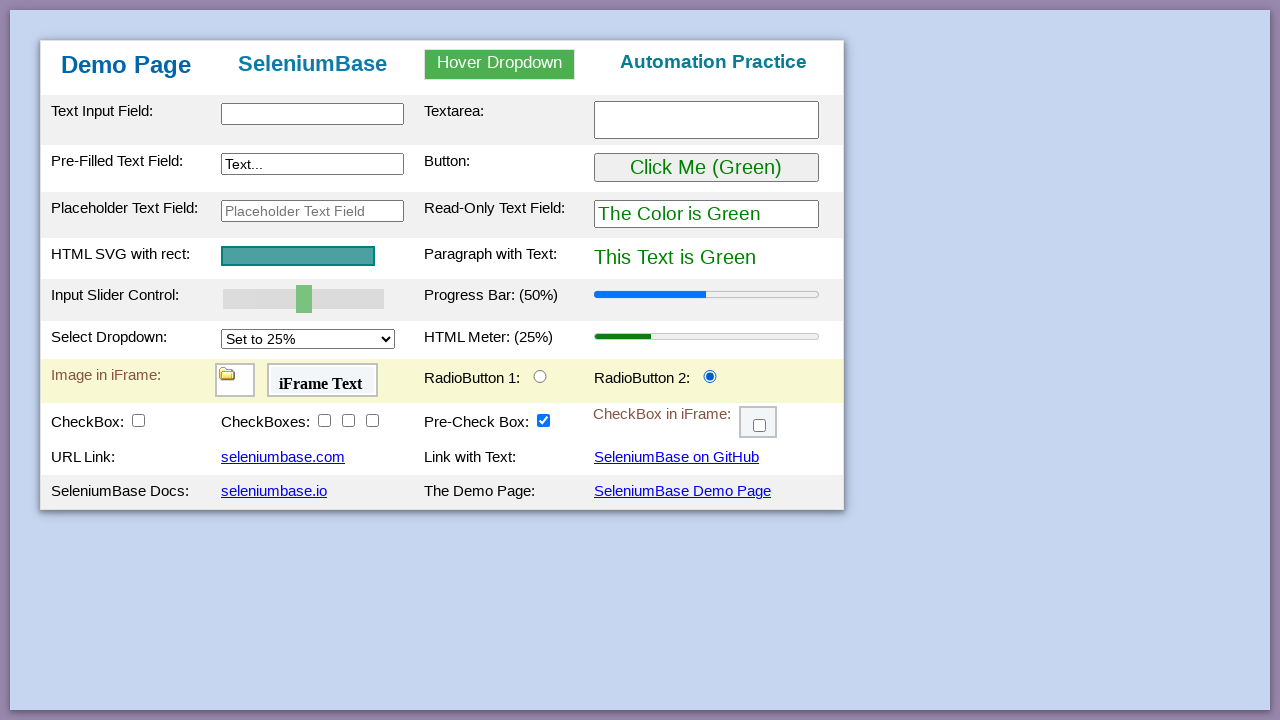

Verified that radio button 2 is selected
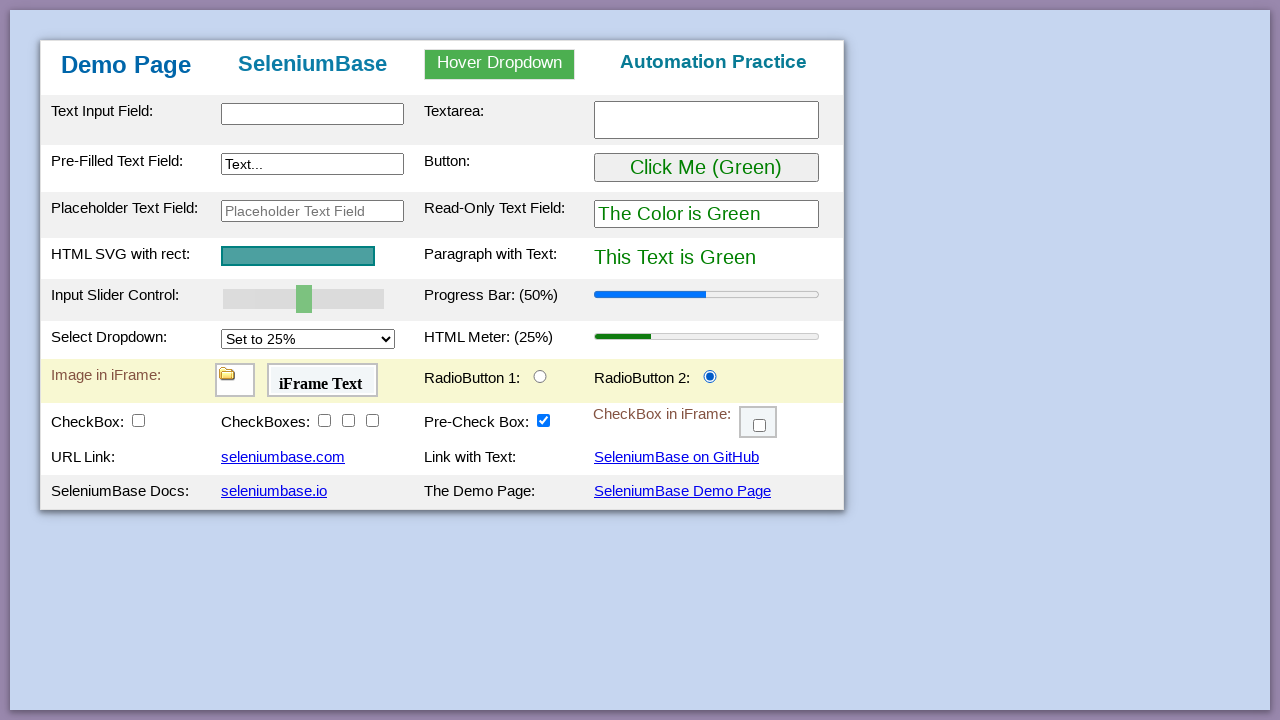

Verified that radio button 1 is not selected
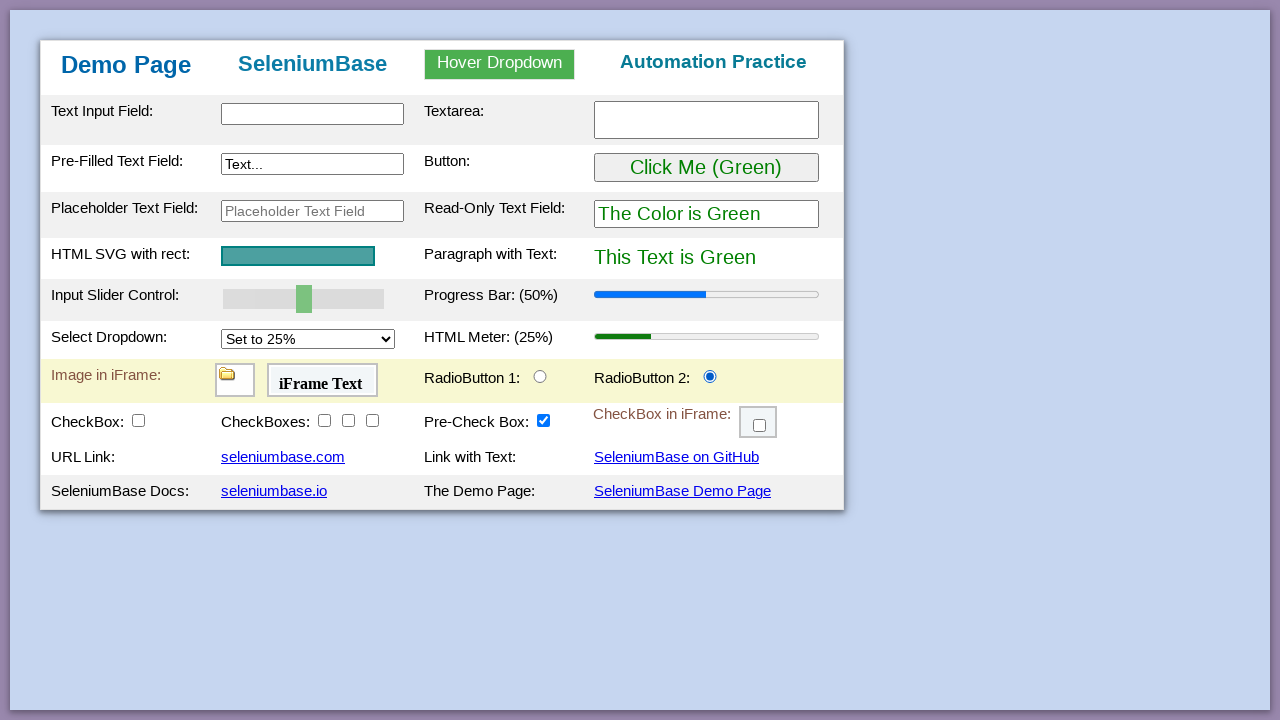

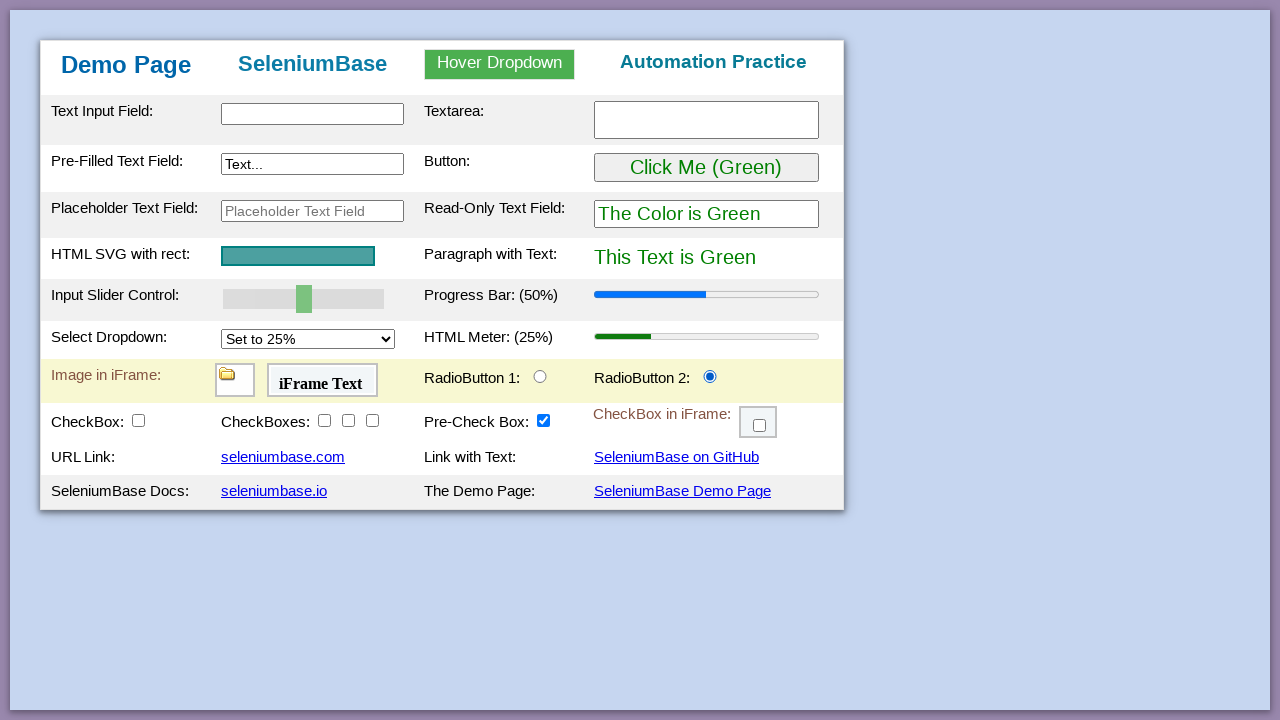